Tests browser navigation by visiting otto.de and wisequarter.com, verifying page titles and URLs contain expected text, and testing back/refresh/forward navigation controls.

Starting URL: https://www.otto.de

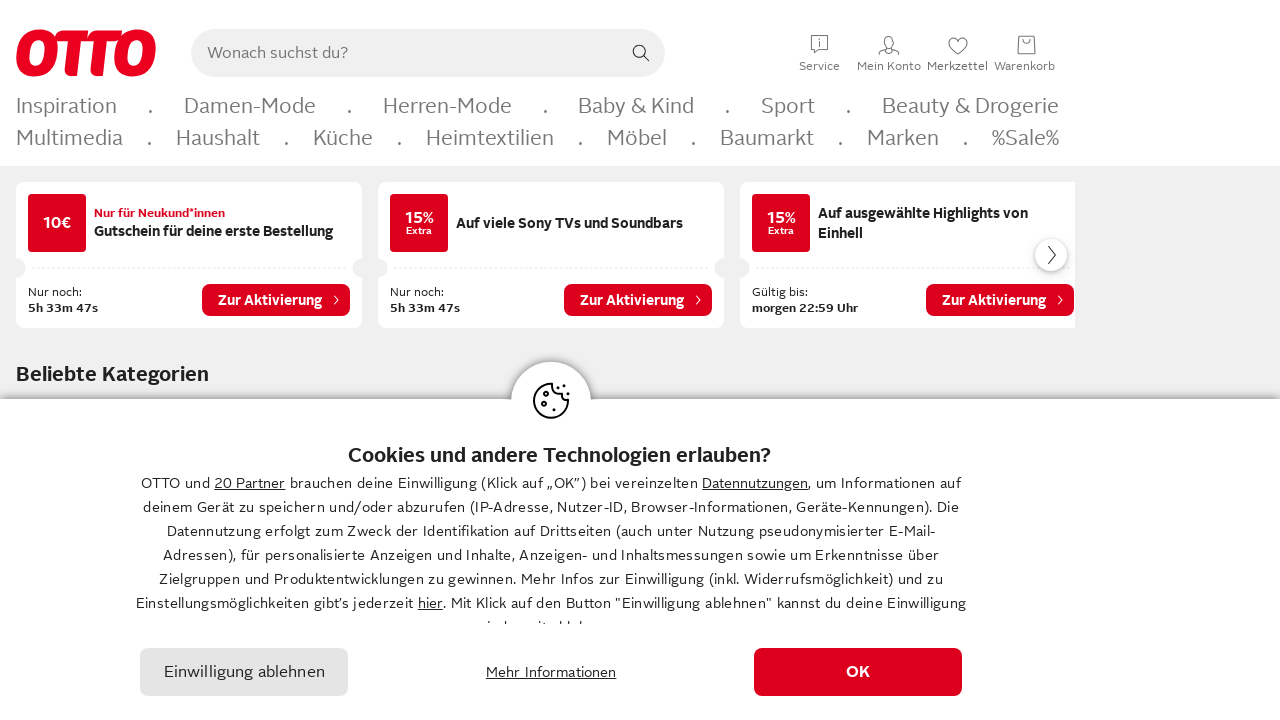

Retrieved page title from otto.de
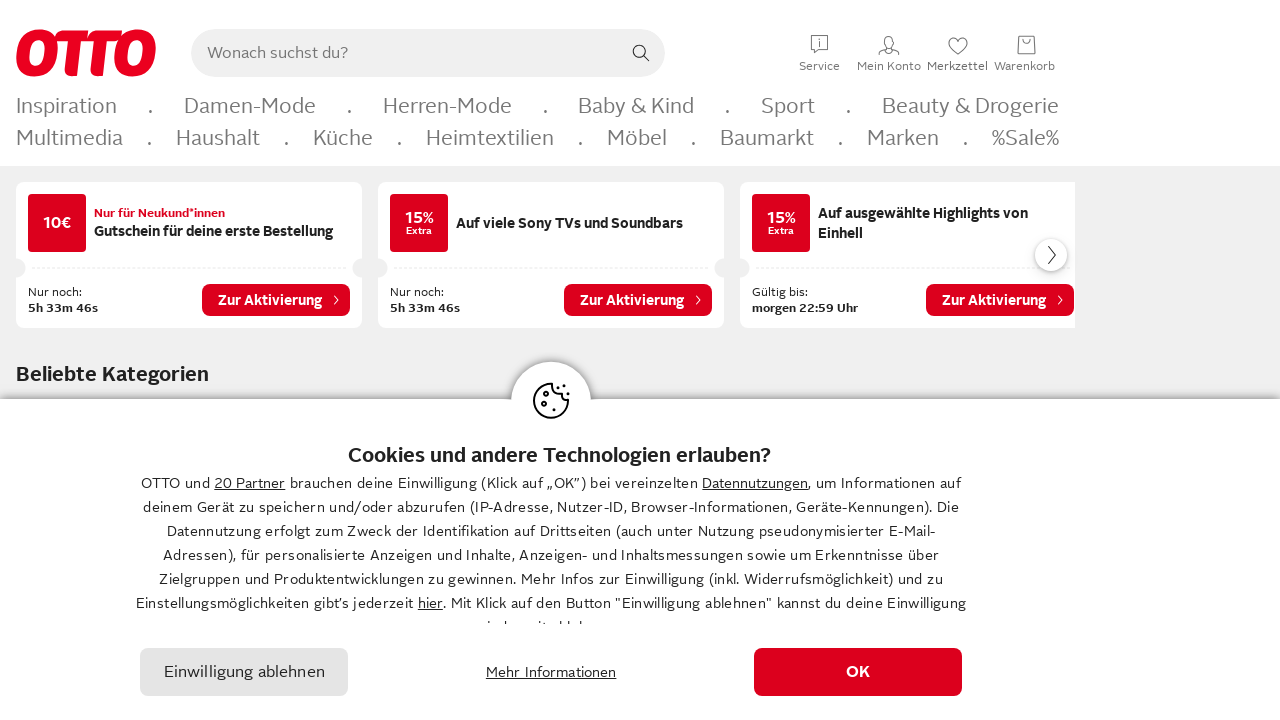

Verified otto.de page title contains 'OTTO'
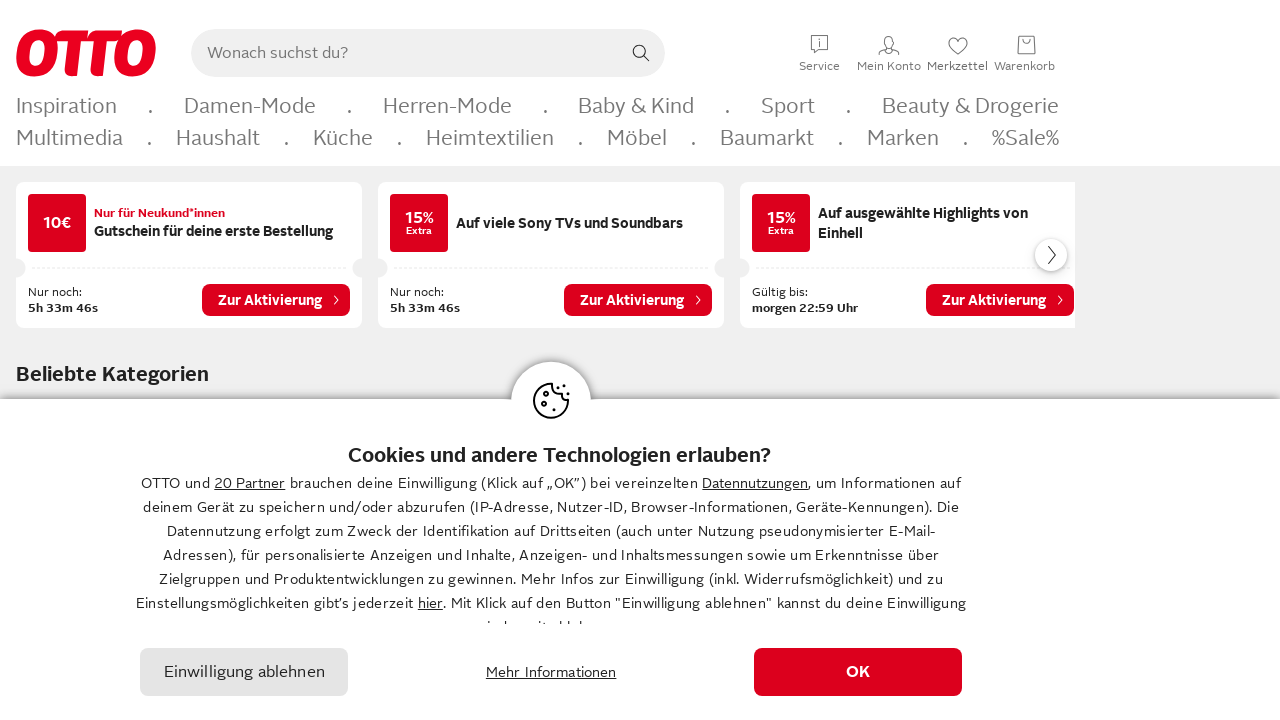

Retrieved current URL from otto.de
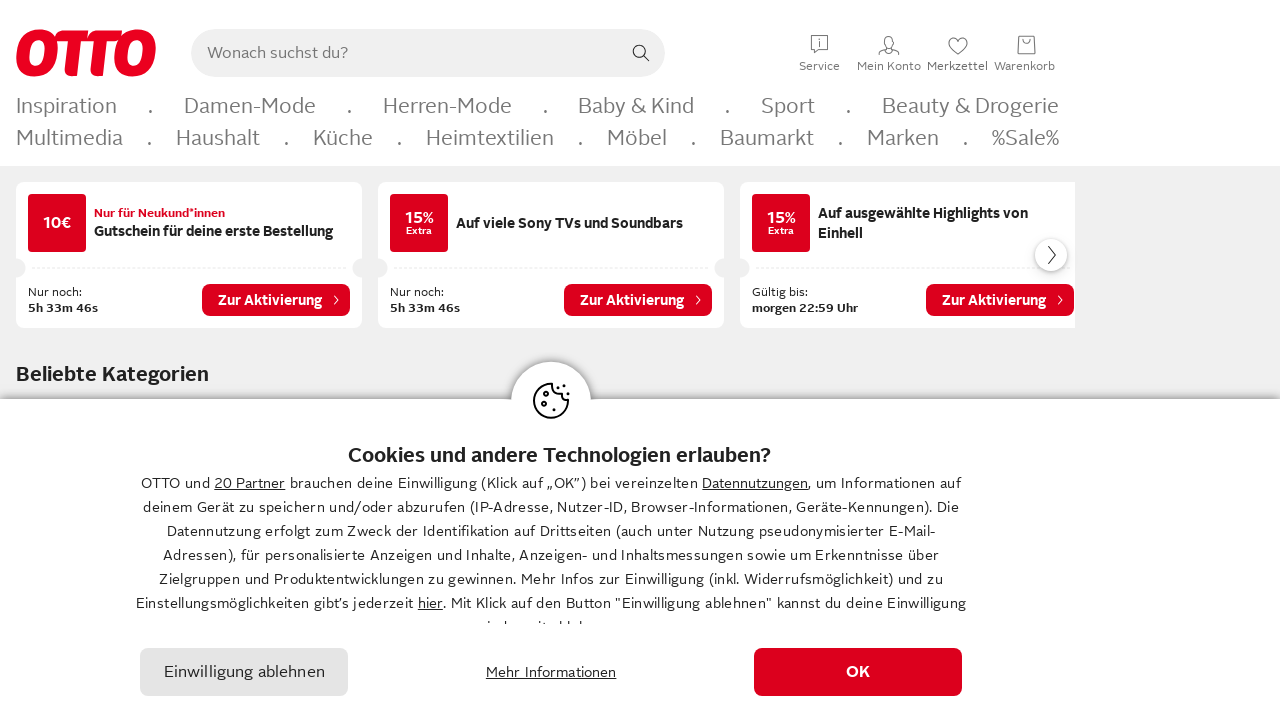

Verified otto.de URL contains 'otto'
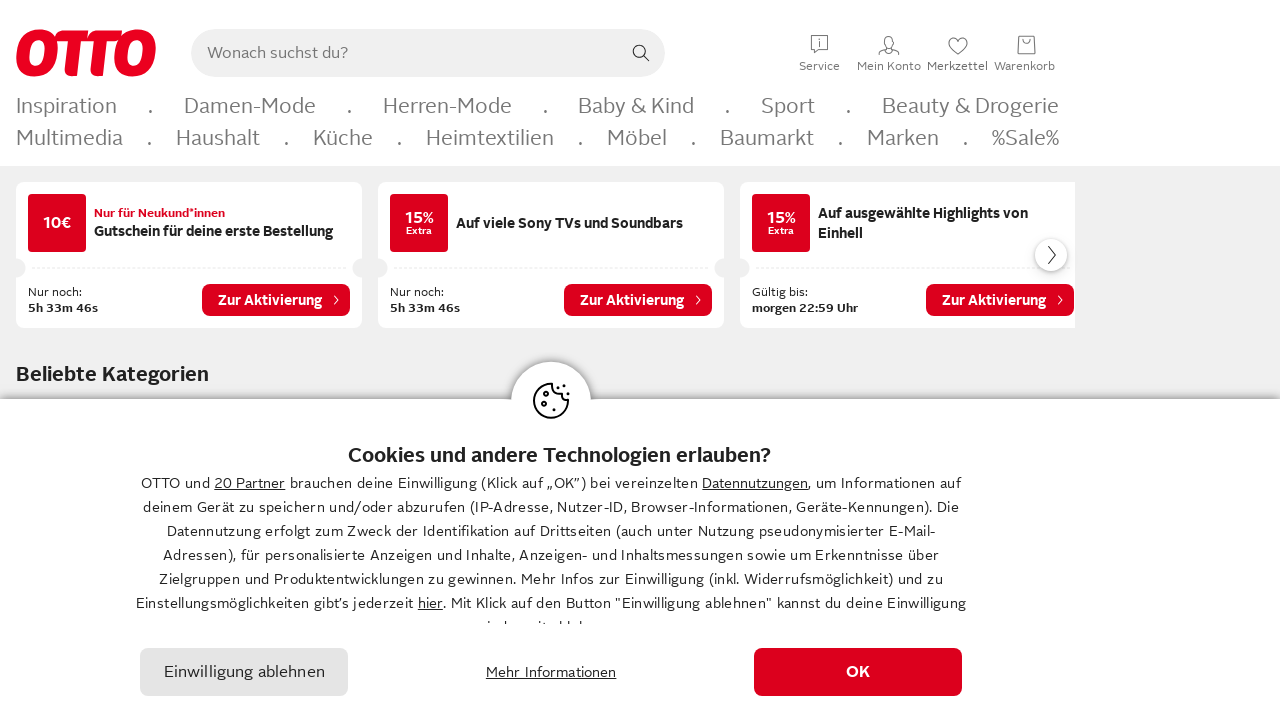

Navigated to https://wisequarter.com/
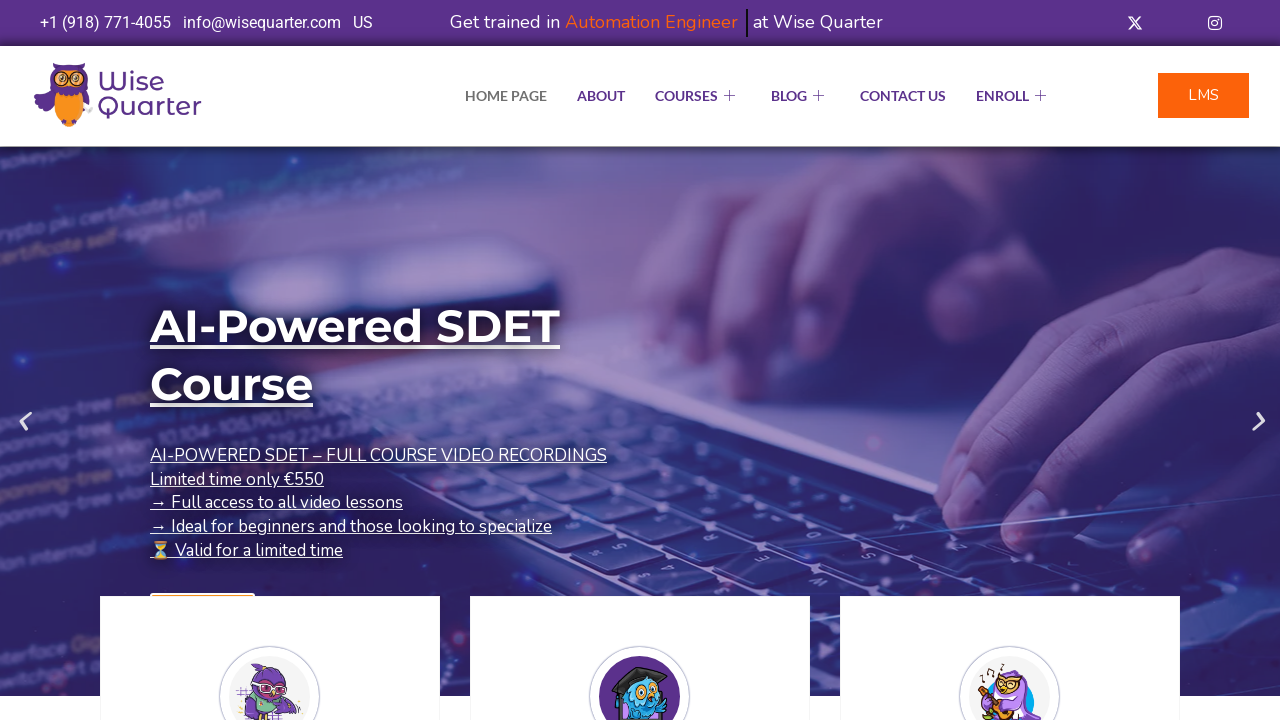

Retrieved page title from wisequarter.com
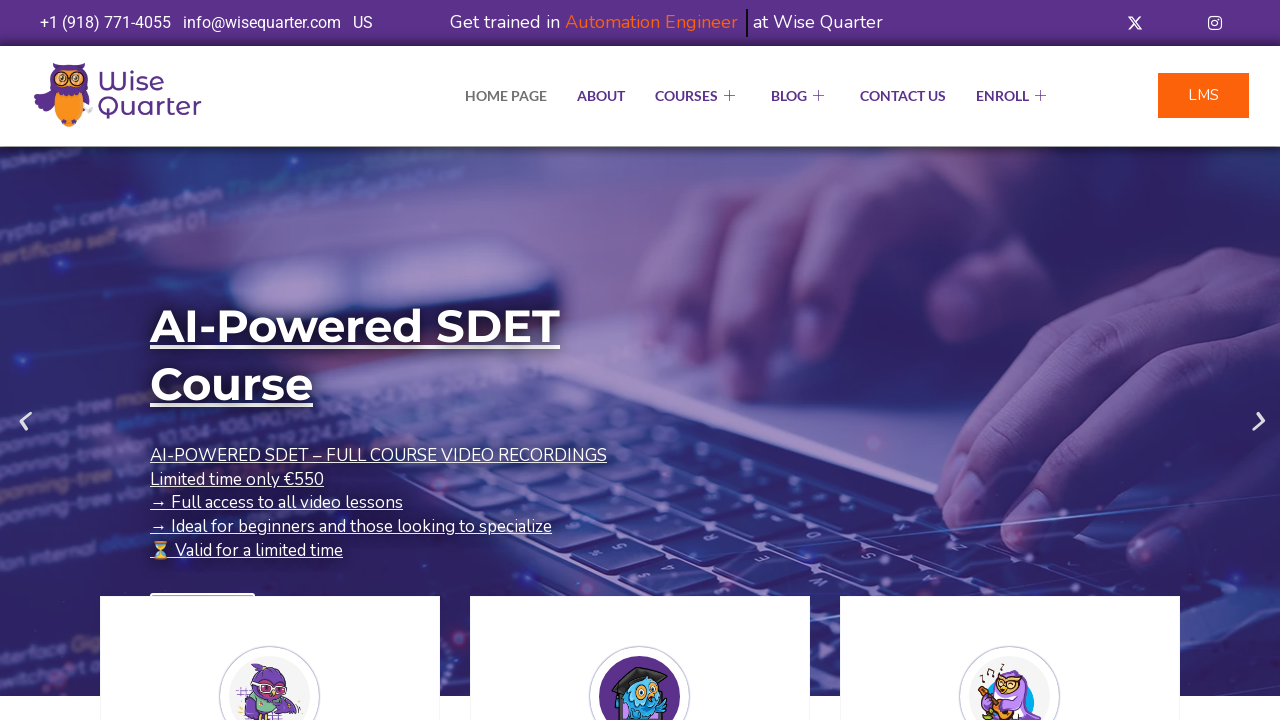

Verified wisequarter page title contains 'Quarter'
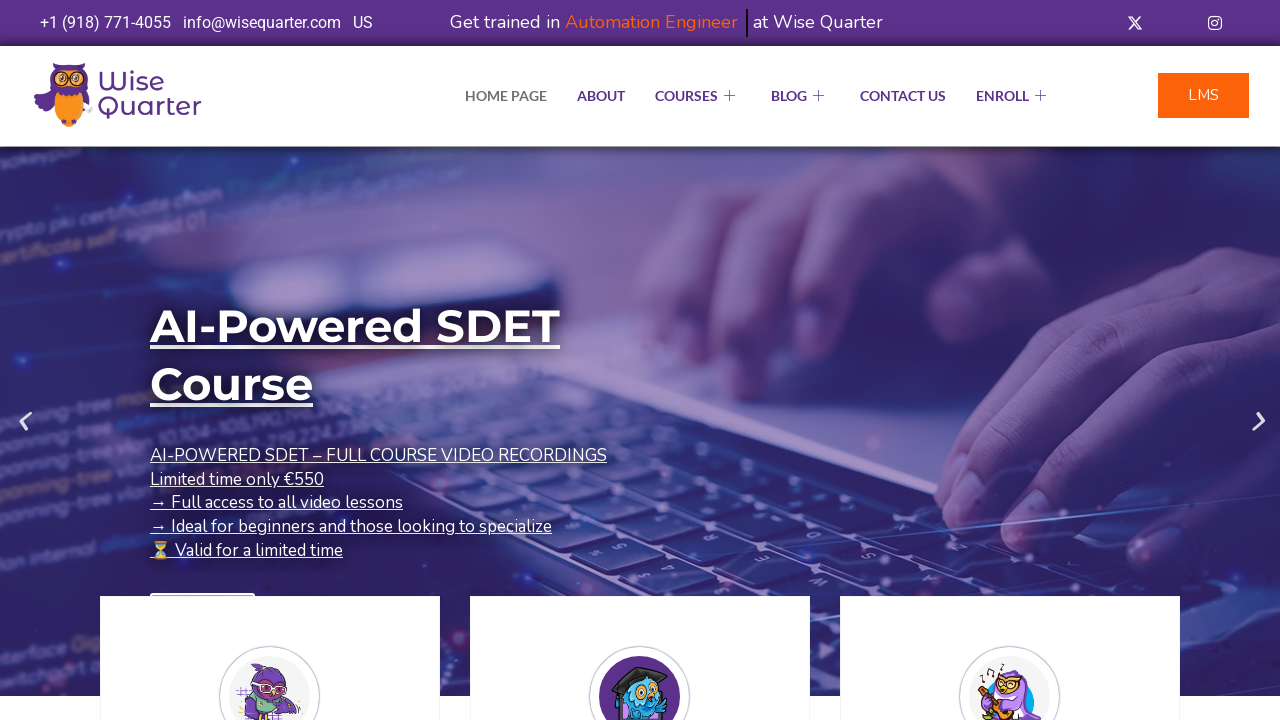

Retrieved current URL from wisequarter.com
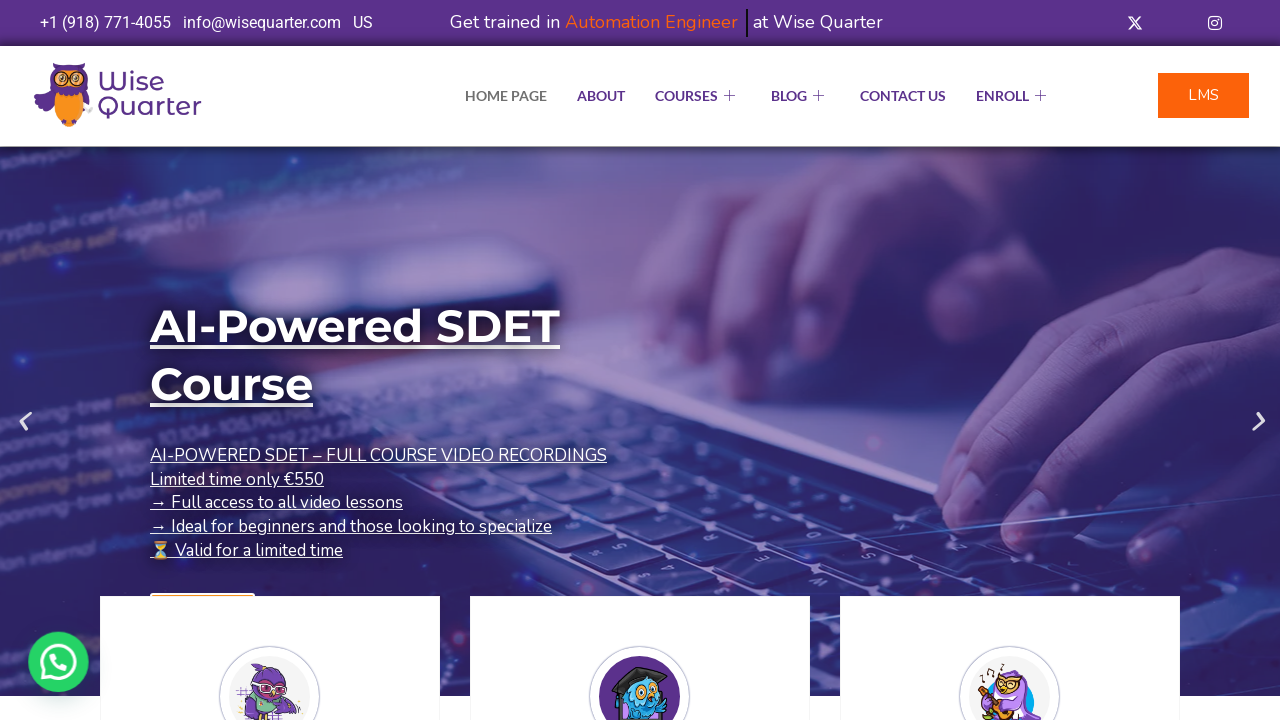

Verified wisequarter URL contains 'quarter'
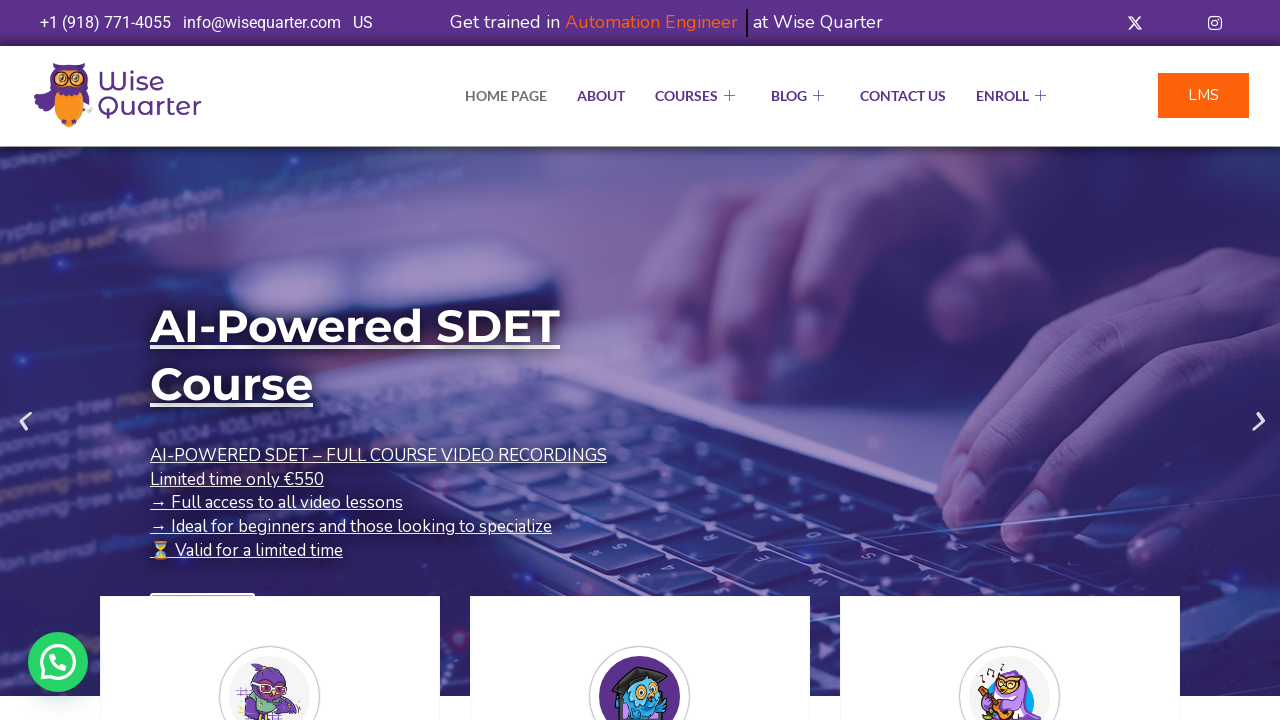

Navigated back to otto.de using back button
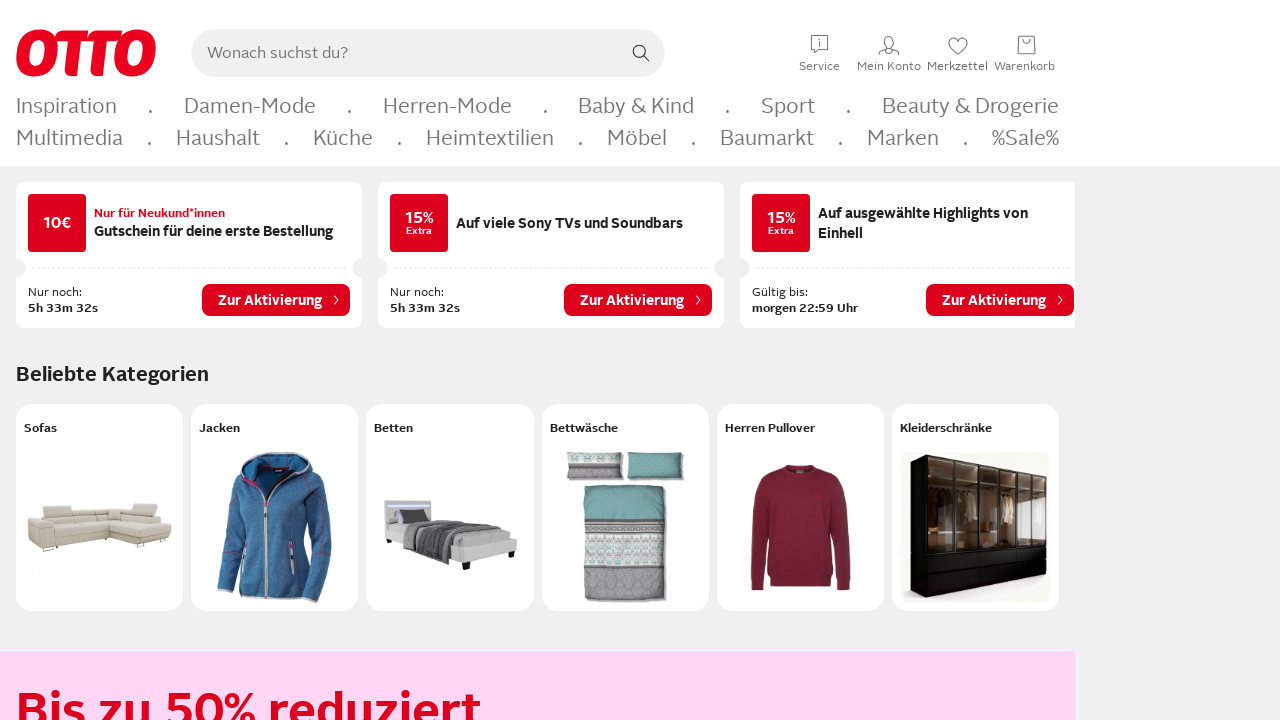

Refreshed otto.de page
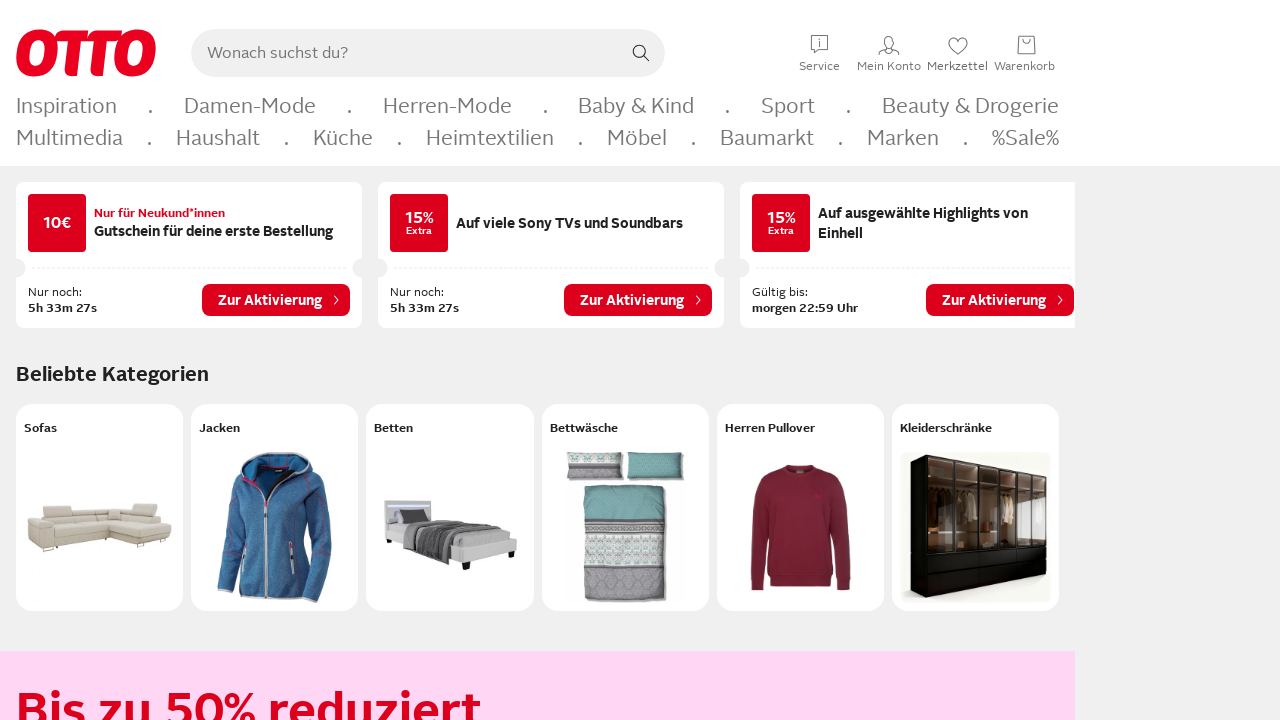

Navigated forward to wisequarter.com using forward button
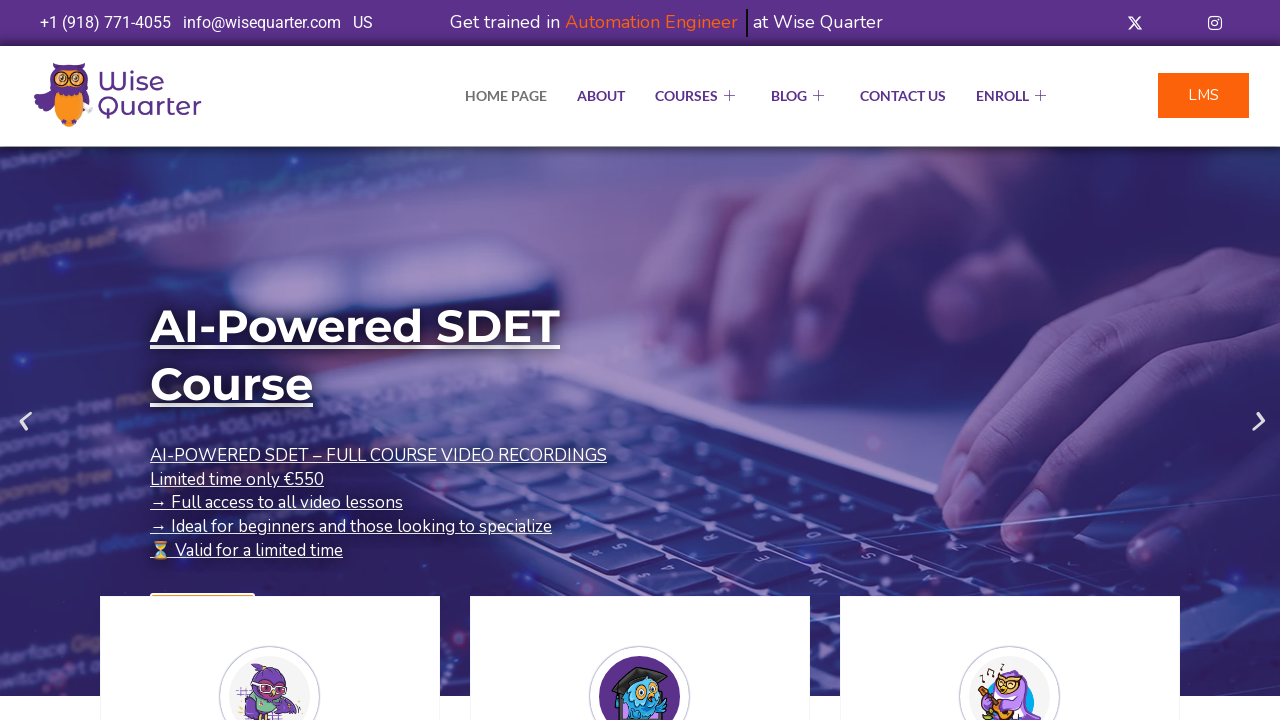

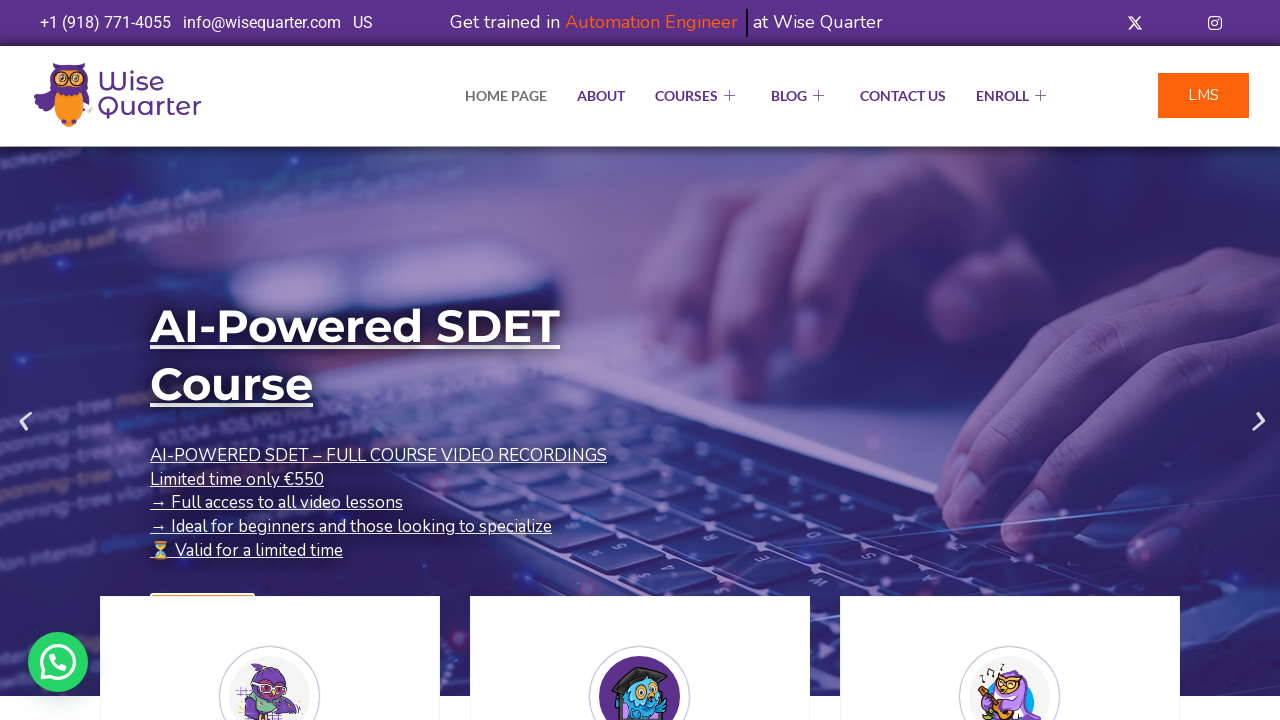